Tests the practice form on demoqa.com by filling out all fields including name, email, gender, phone number, date of birth, subjects, hobbies, address, and state/city dropdowns, then submits and verifies the confirmation modal displays correct values.

Starting URL: https://demoqa.com/automation-practice-form

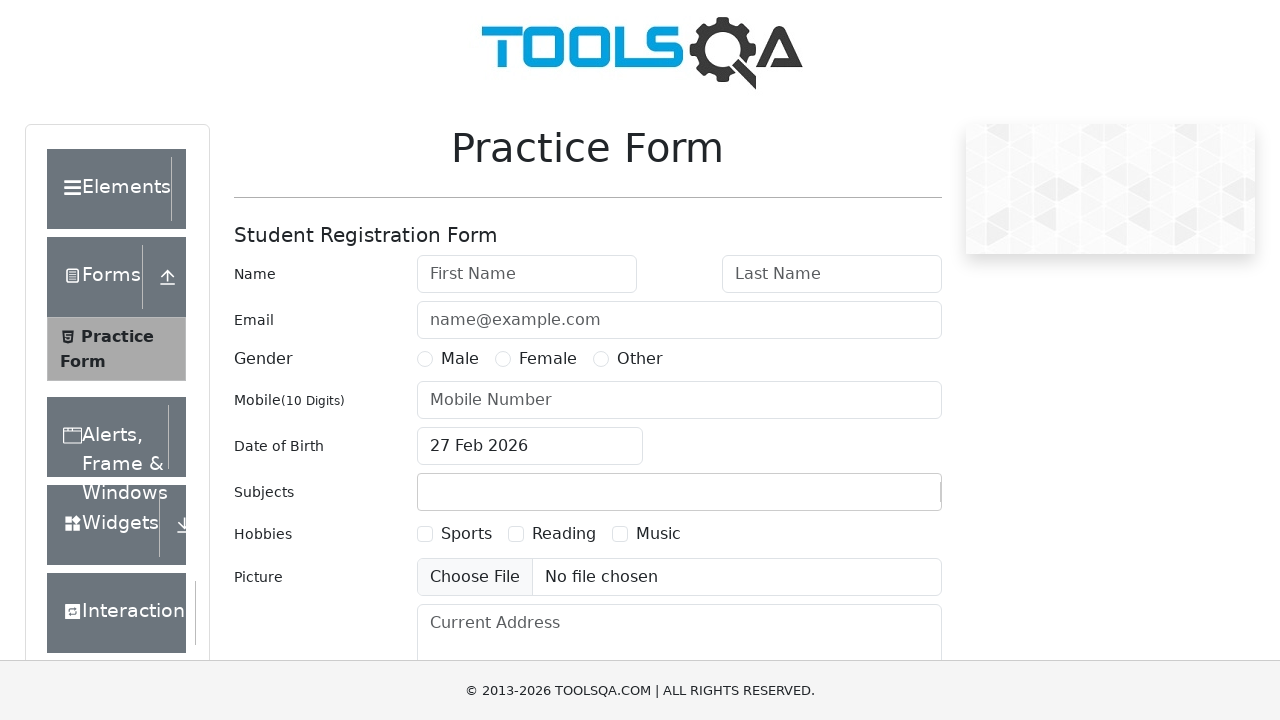

Waited for practice form to load
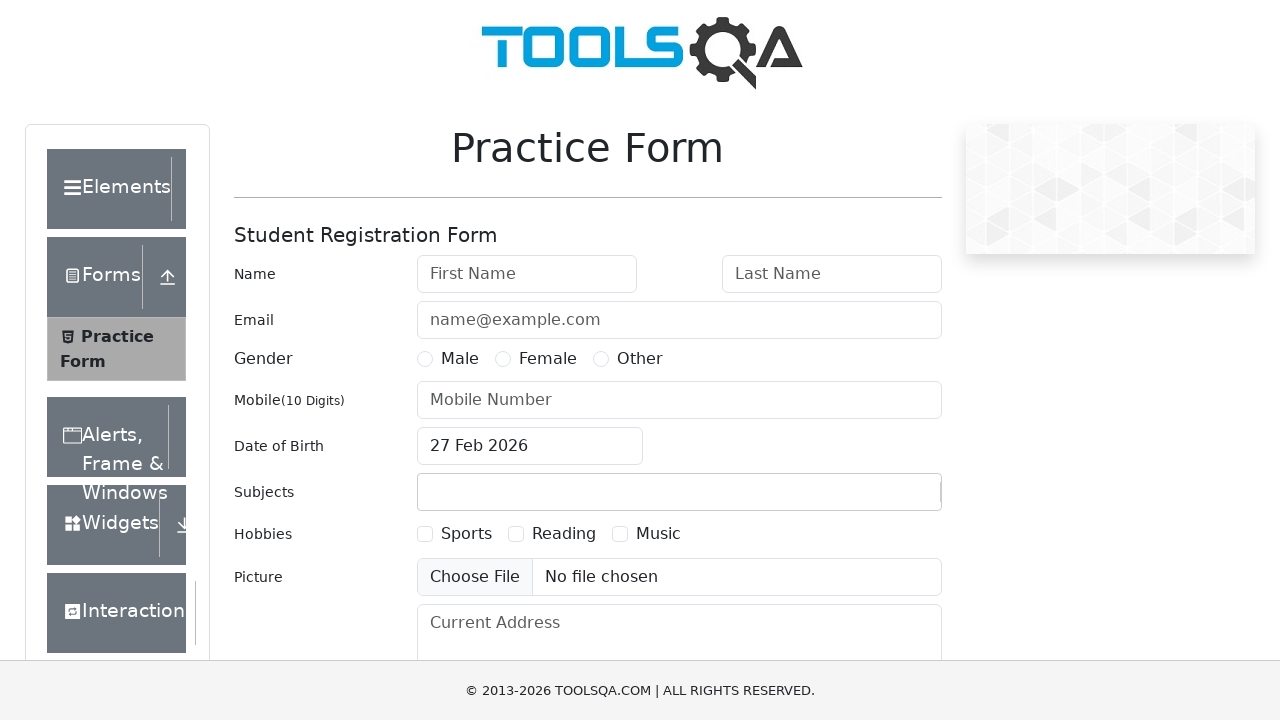

Filled first name field with 'Aleksandra' on #firstName
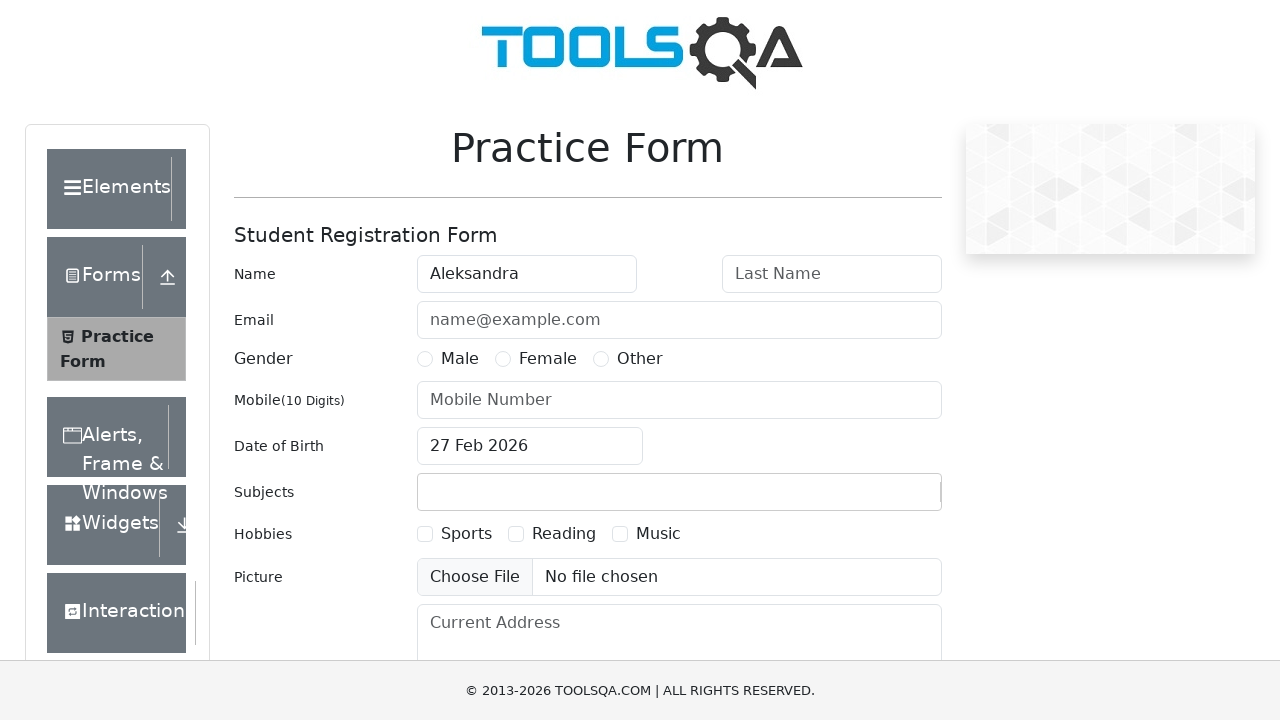

Filled last name field with 'Telesheva' on #lastName
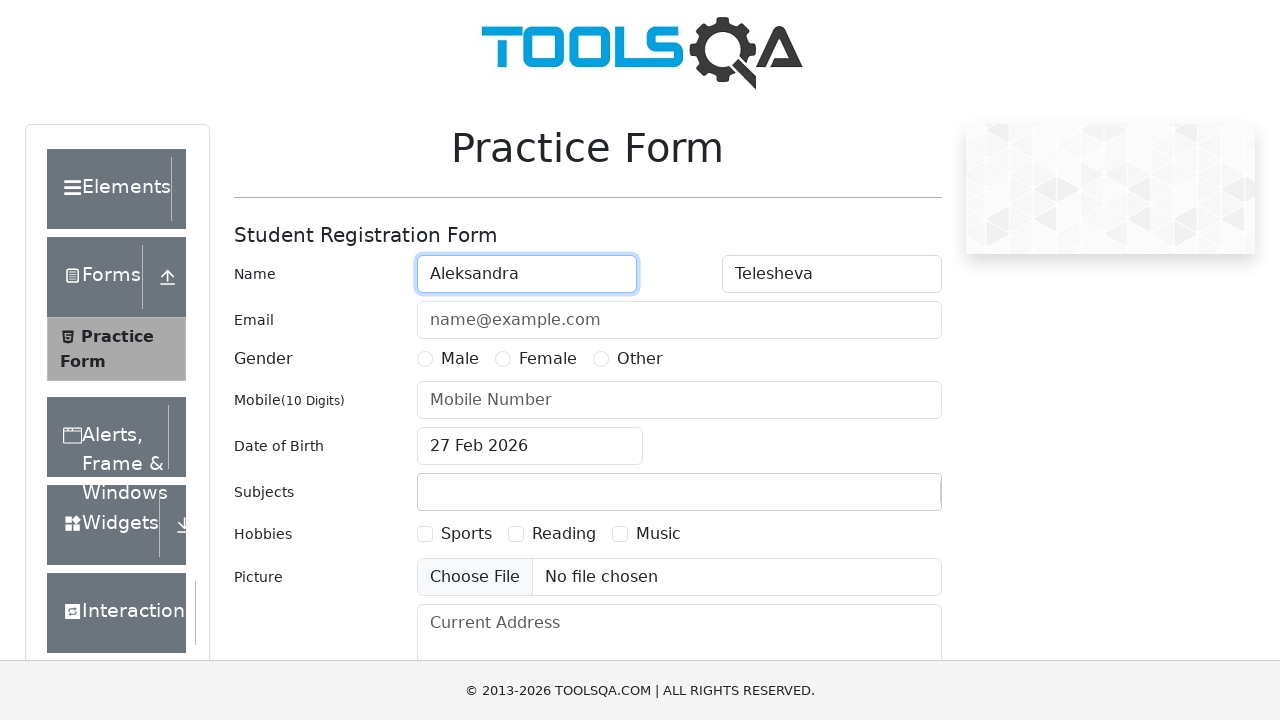

Filled email field with 'rrr03@mail.ru' on #userEmail
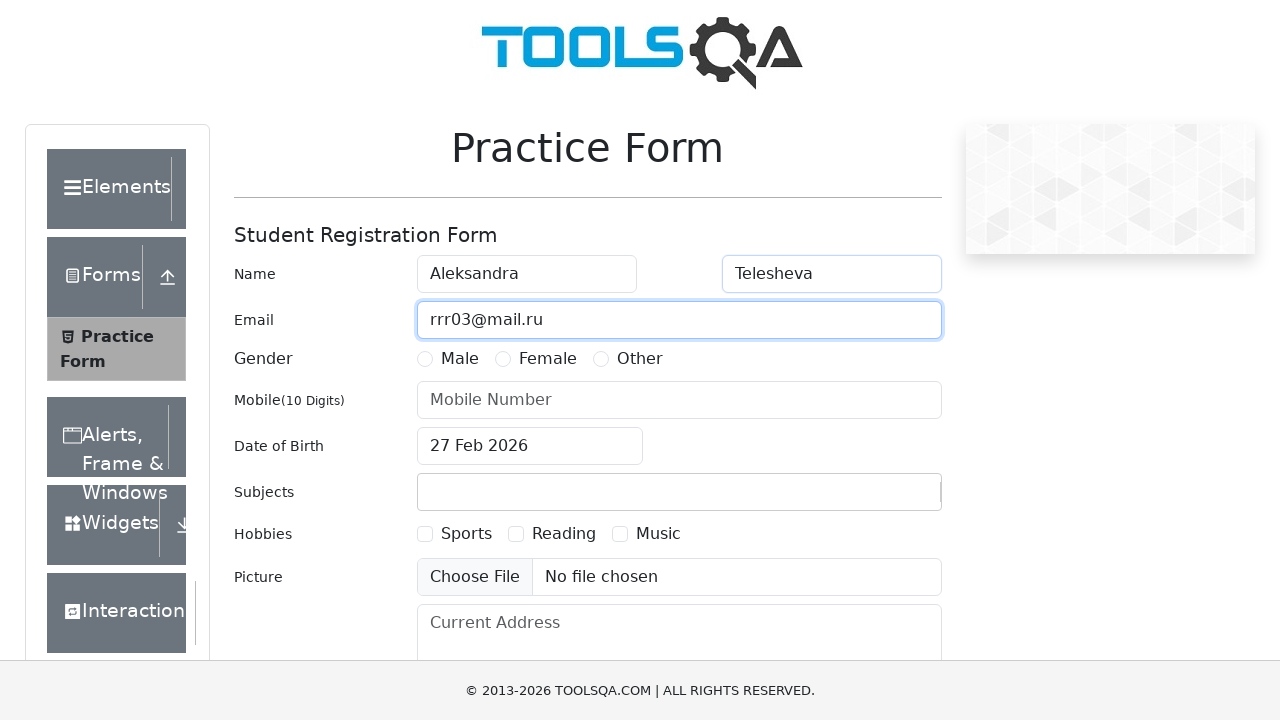

Selected Female gender radio button at (548, 359) on label[for='gender-radio-2']
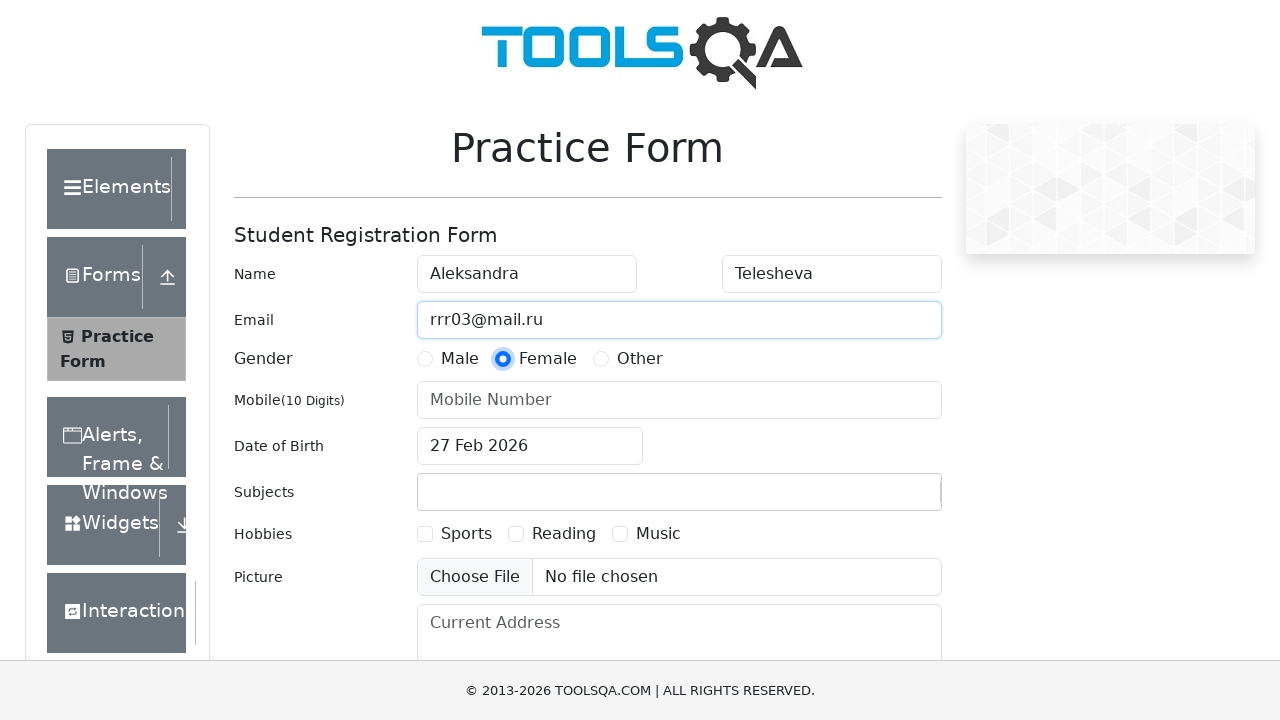

Filled phone number field with '5555555555' on #userNumber
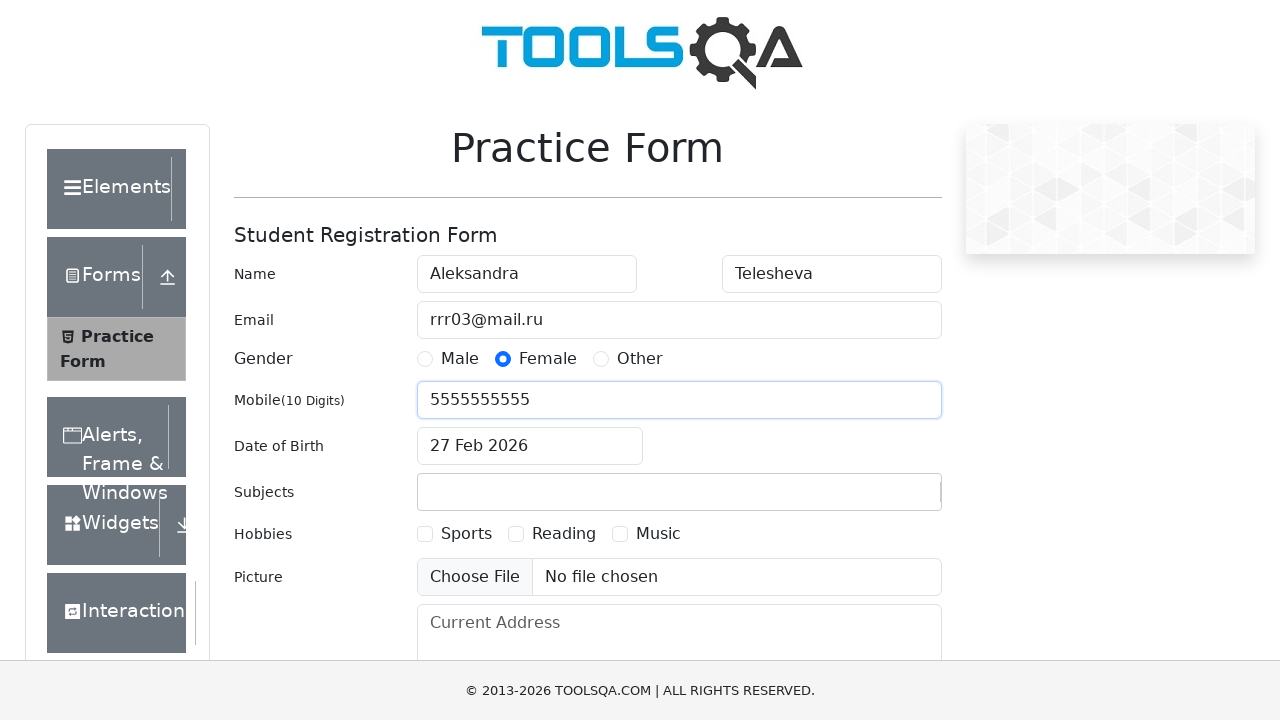

Clicked date of birth input to open calendar at (530, 446) on #dateOfBirthInput
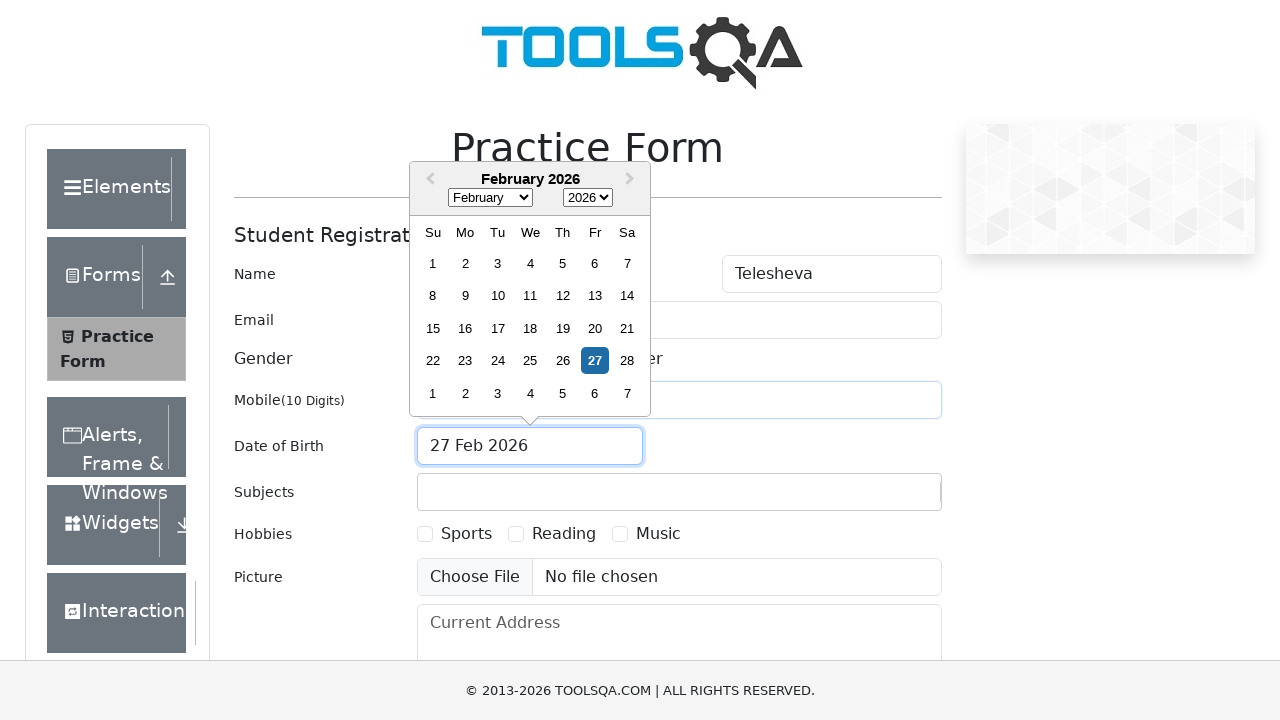

Waited for calendar dropdown selectors to load
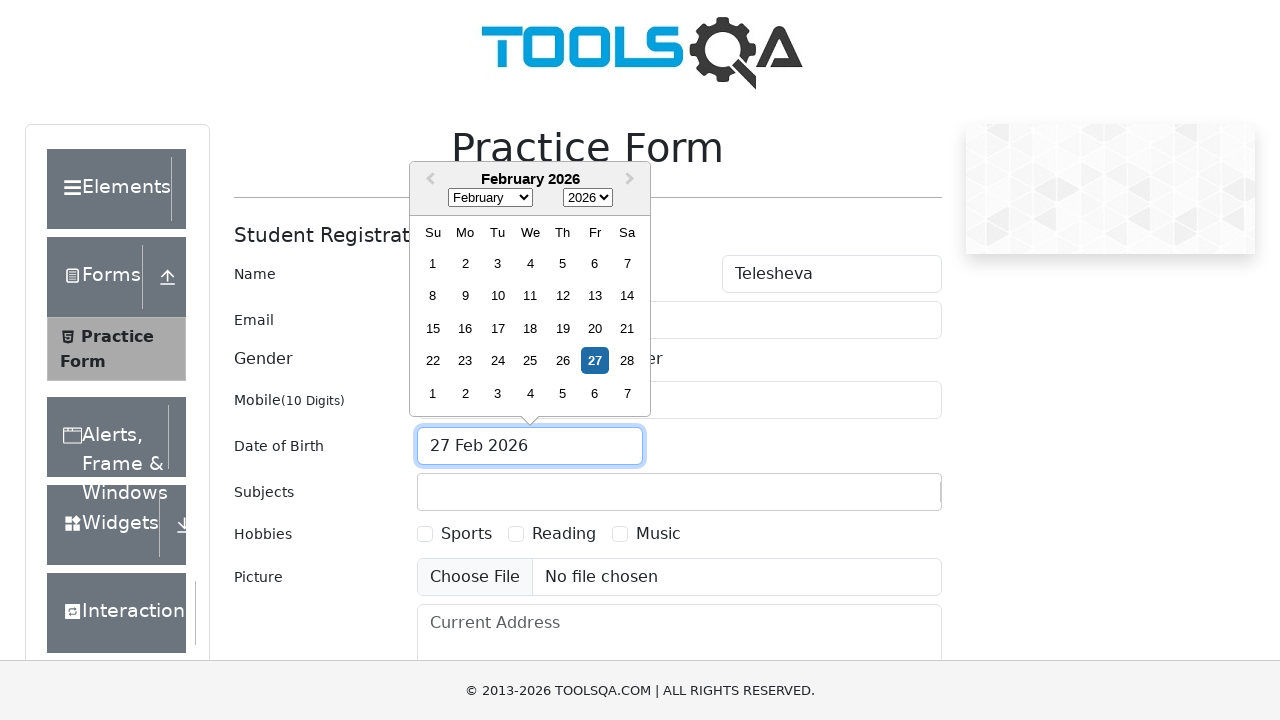

Selected January from month dropdown on select.react-datepicker__month-select
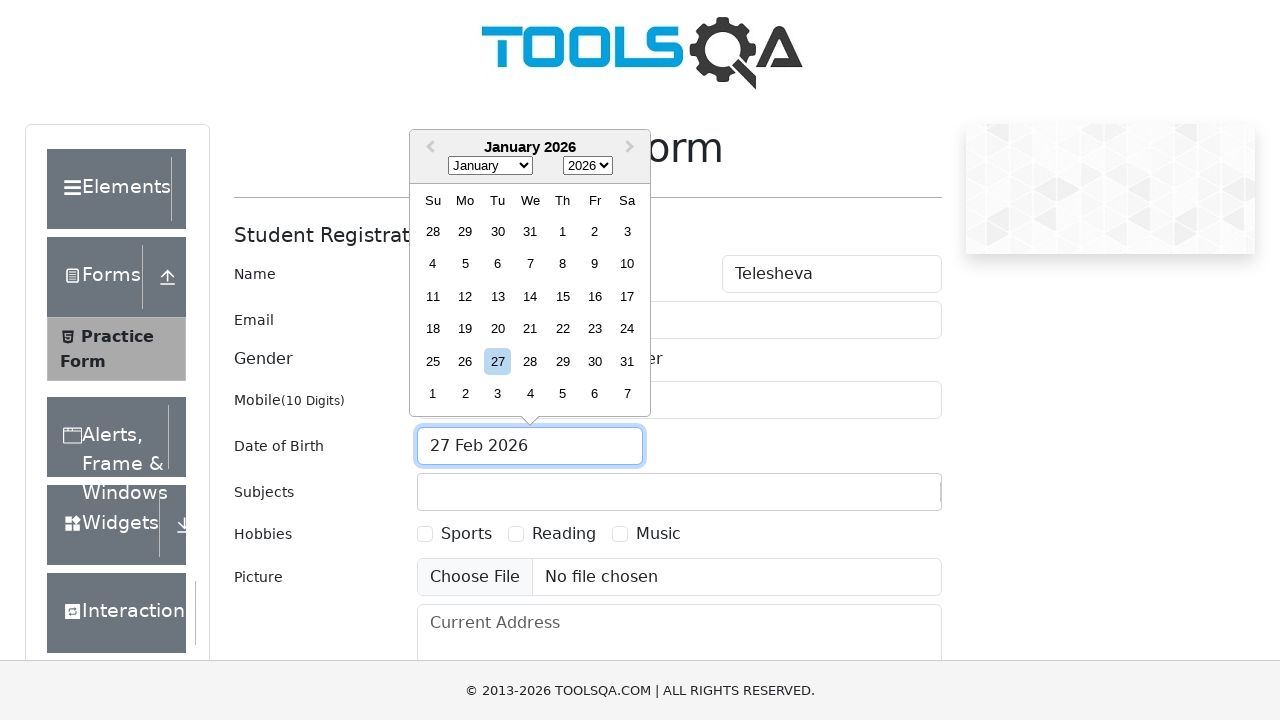

Selected 2003 from year dropdown on select.react-datepicker__year-select
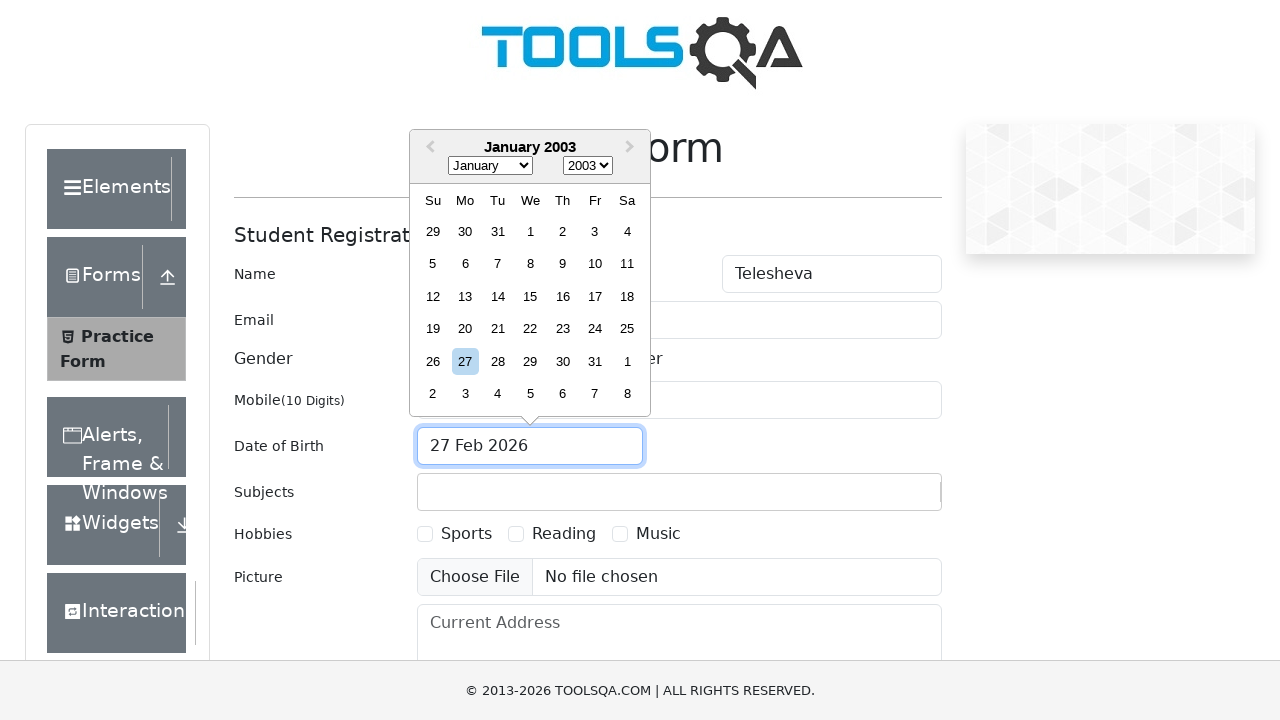

Selected 8th day from calendar at (530, 264) on div.react-datepicker__month > div:nth-child(2) > div:nth-child(4)
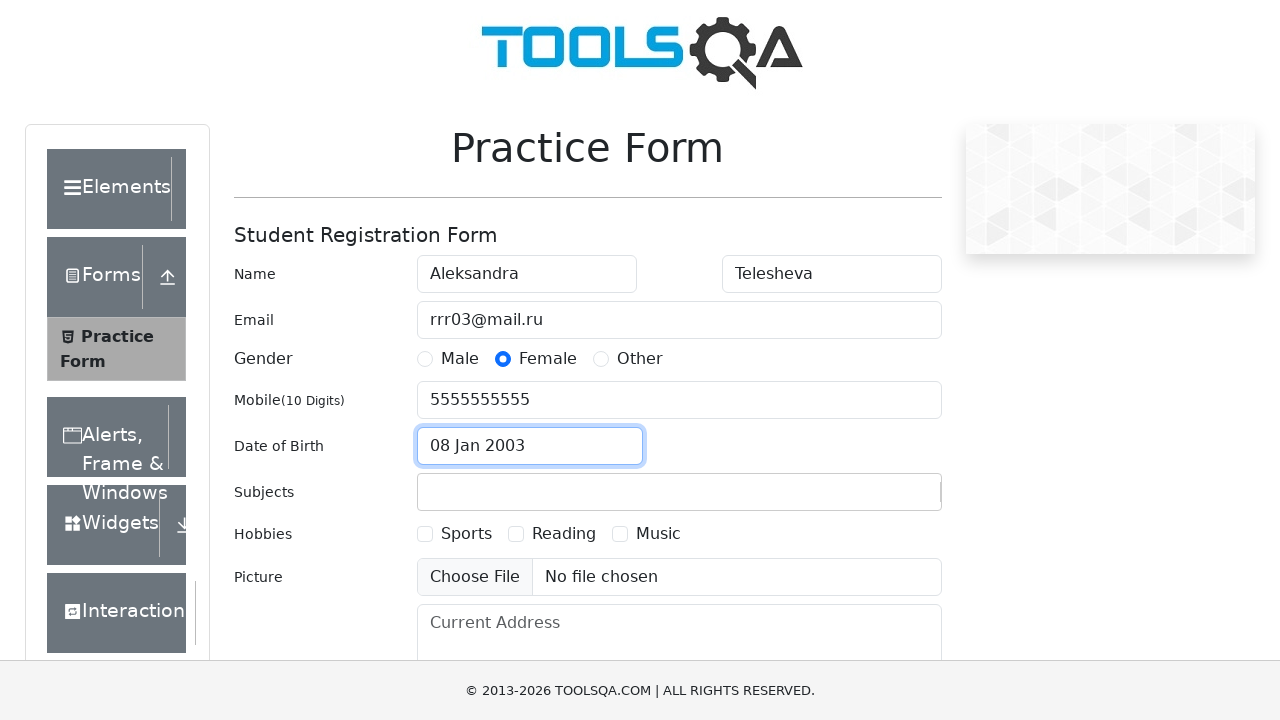

Filled subjects input with 'English' on #subjectsInput
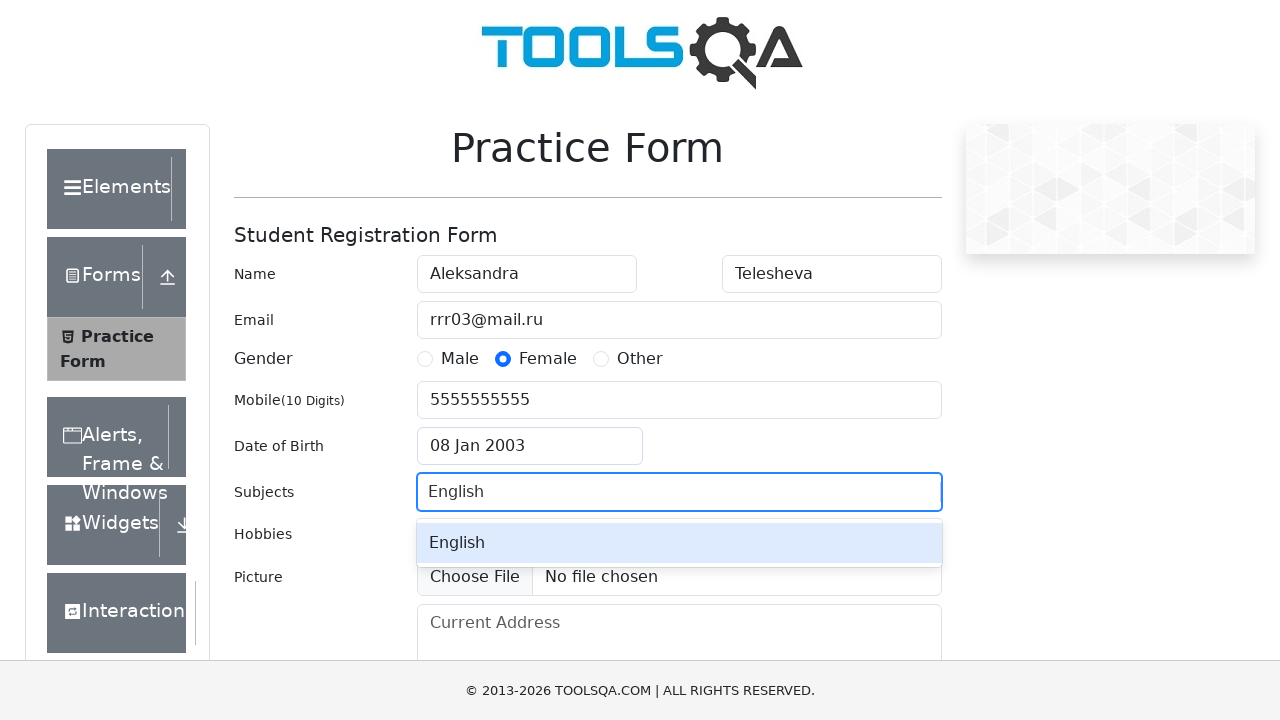

Selected English from subjects dropdown at (679, 543) on #react-select-2-option-0
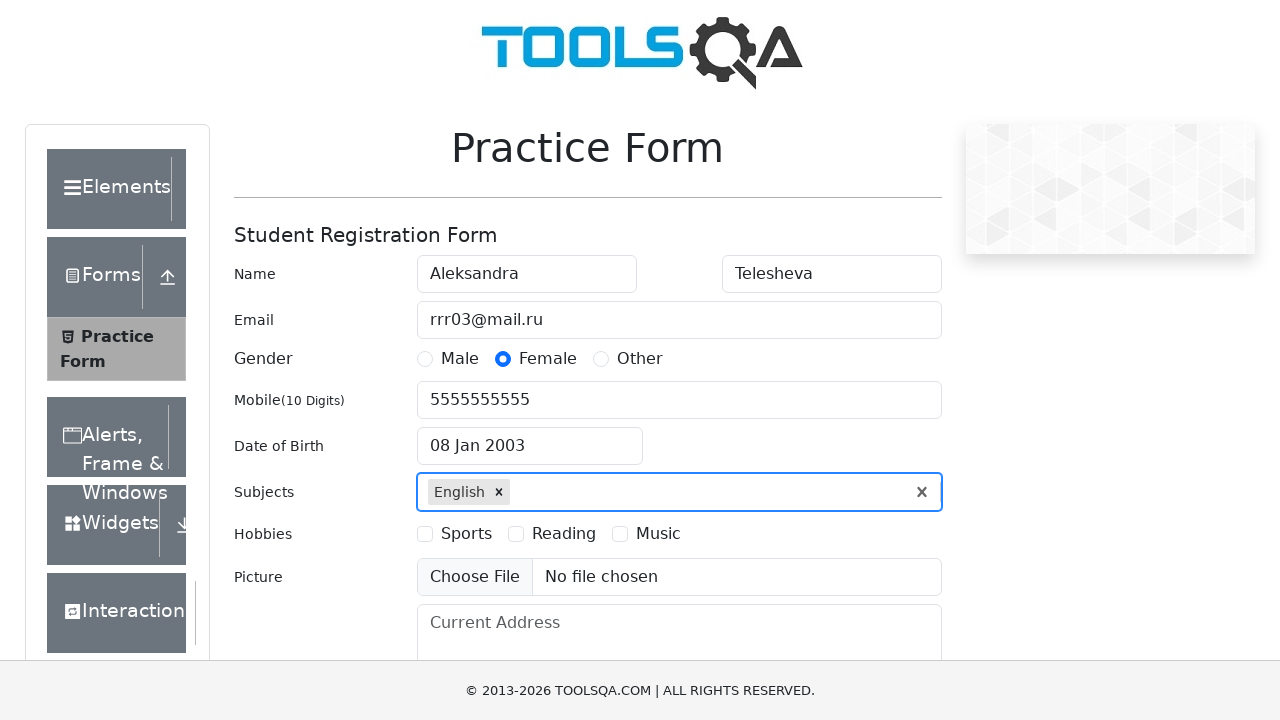

Checked Sports hobby checkbox at (466, 534) on label[for='hobbies-checkbox-1']
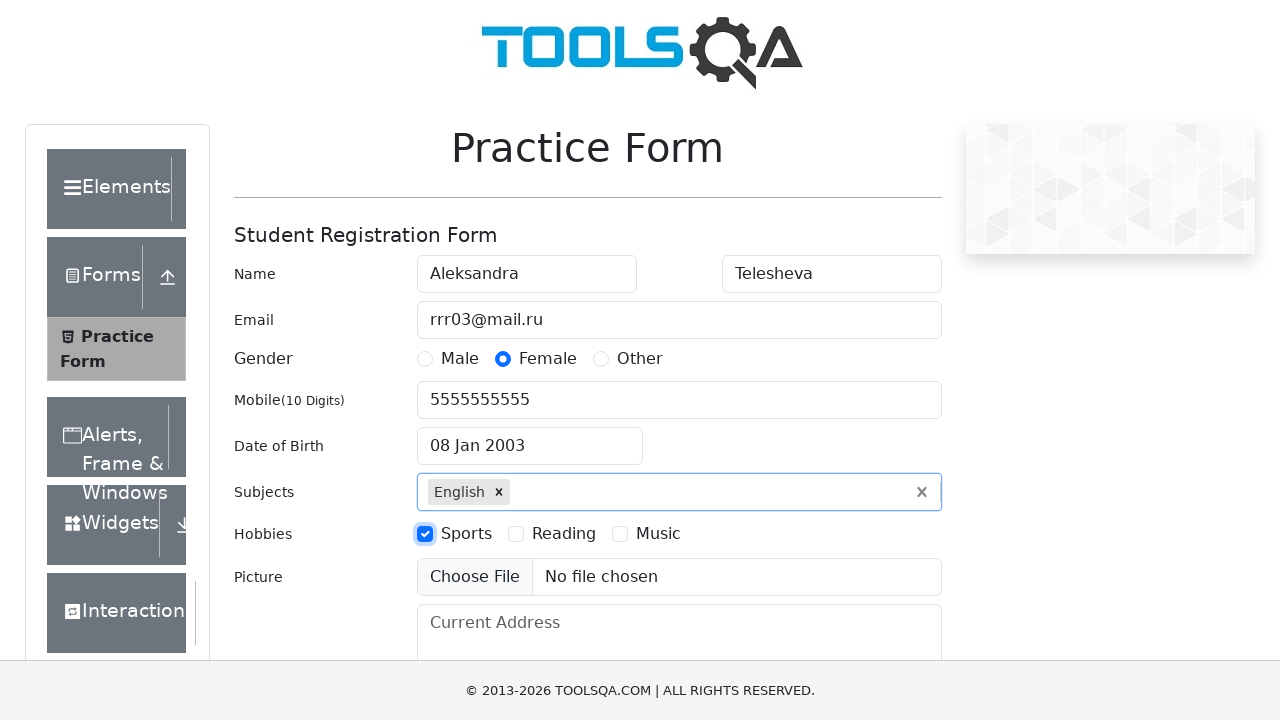

Checked Music hobby checkbox at (658, 534) on label[for='hobbies-checkbox-3']
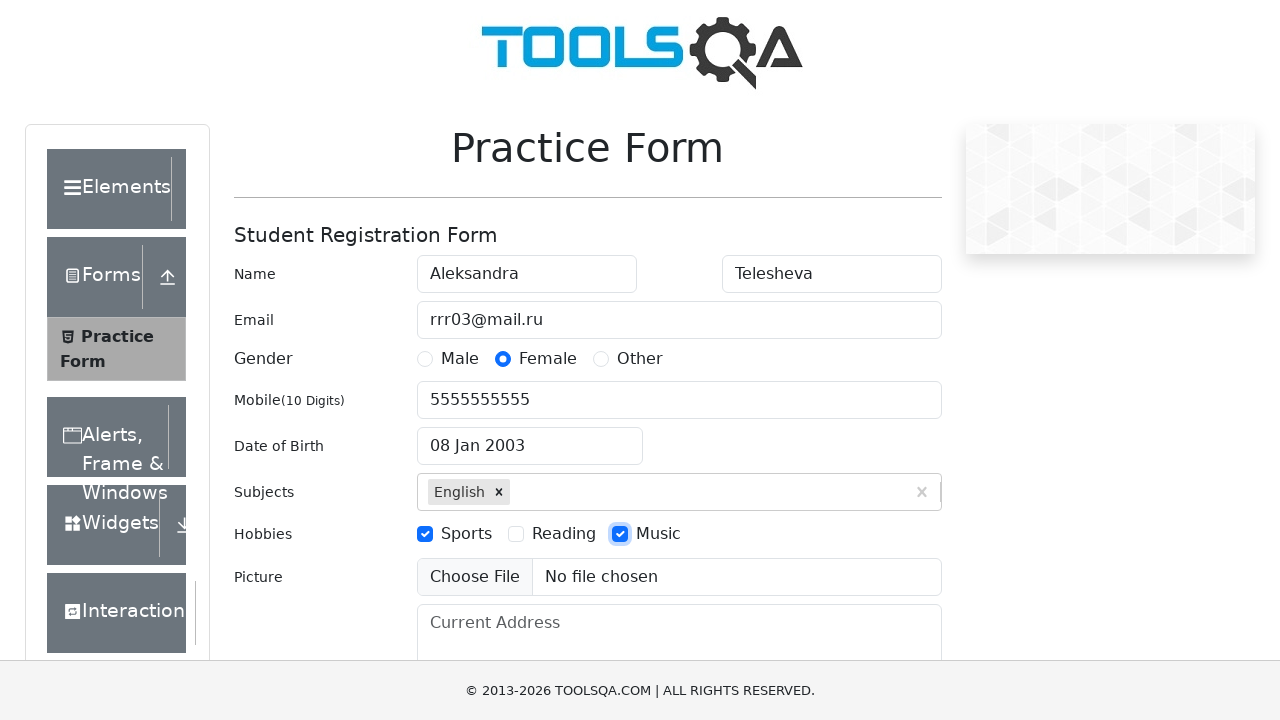

Filled current address field with 'something' on #currentAddress
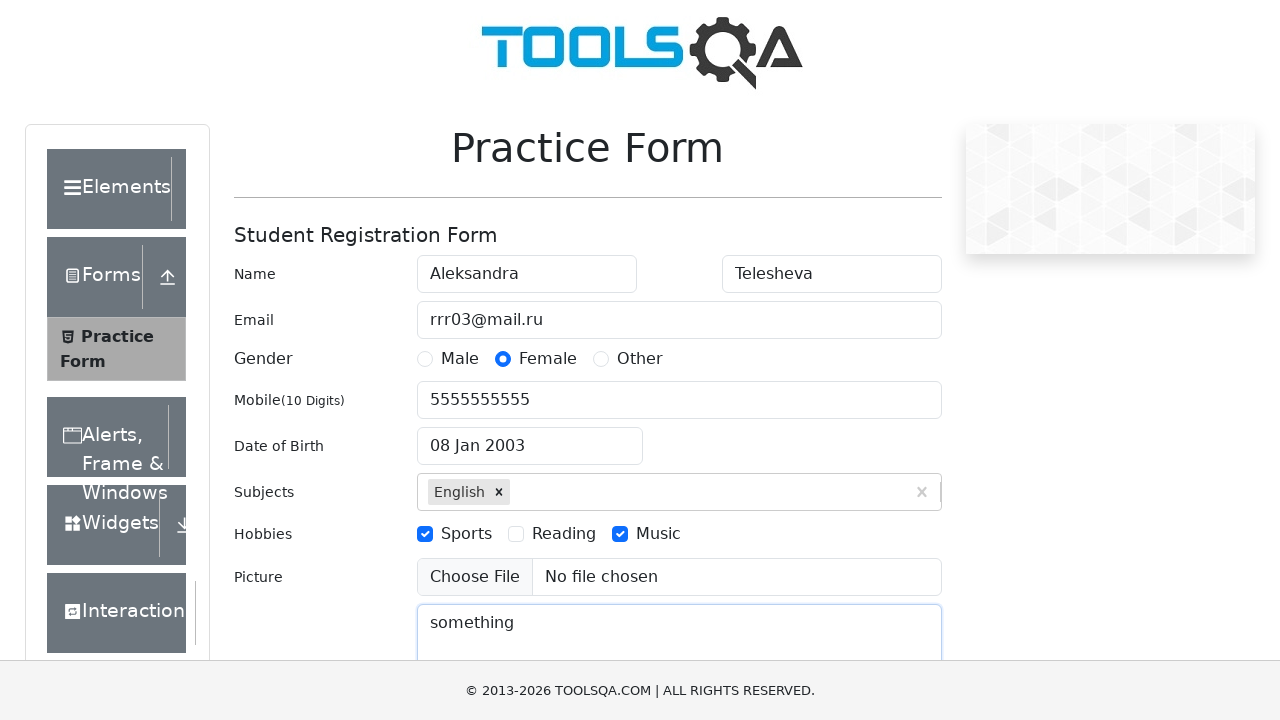

Clicked state dropdown to open at (527, 437) on #state
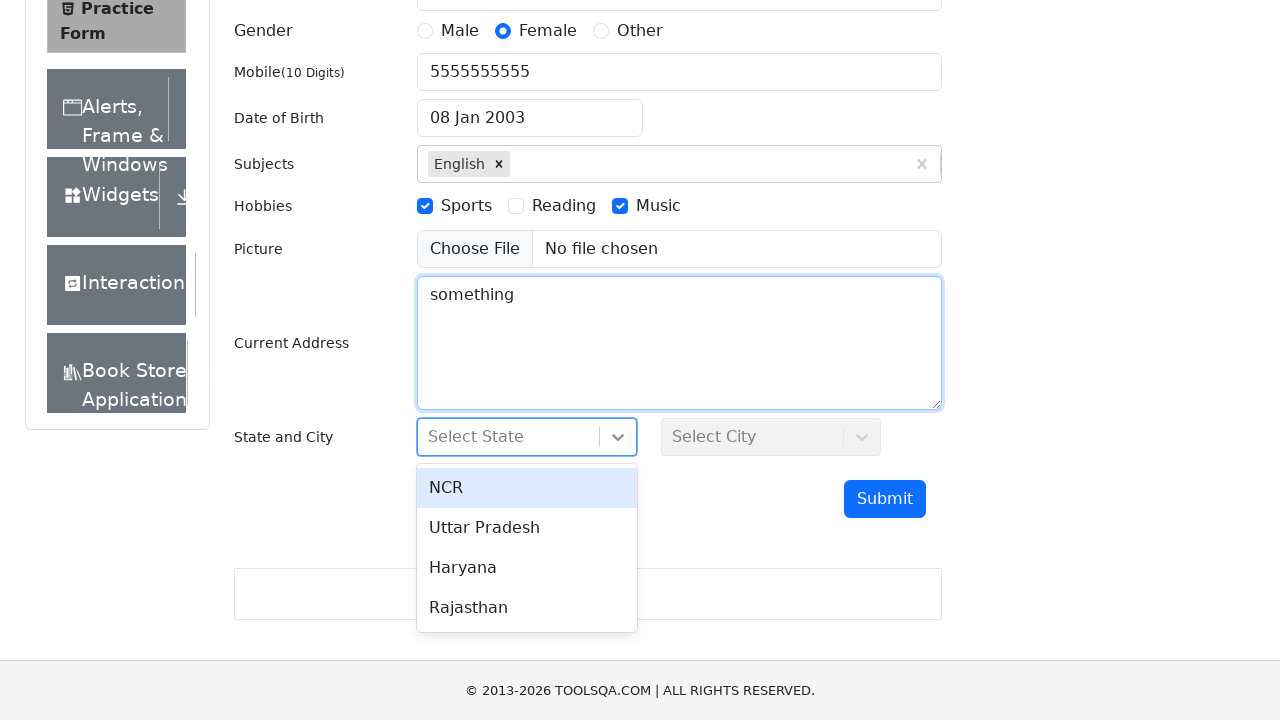

Waited for state dropdown options to load
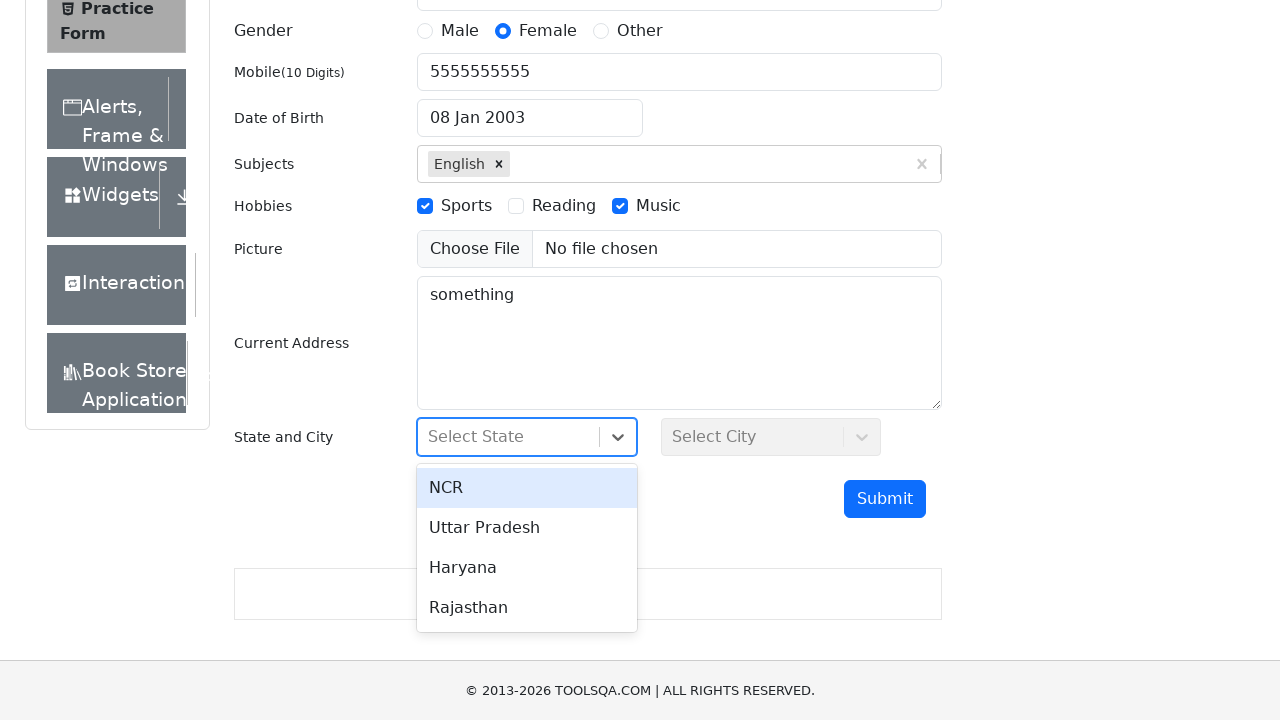

Selected first state option from dropdown at (527, 488) on #react-select-3-option-0
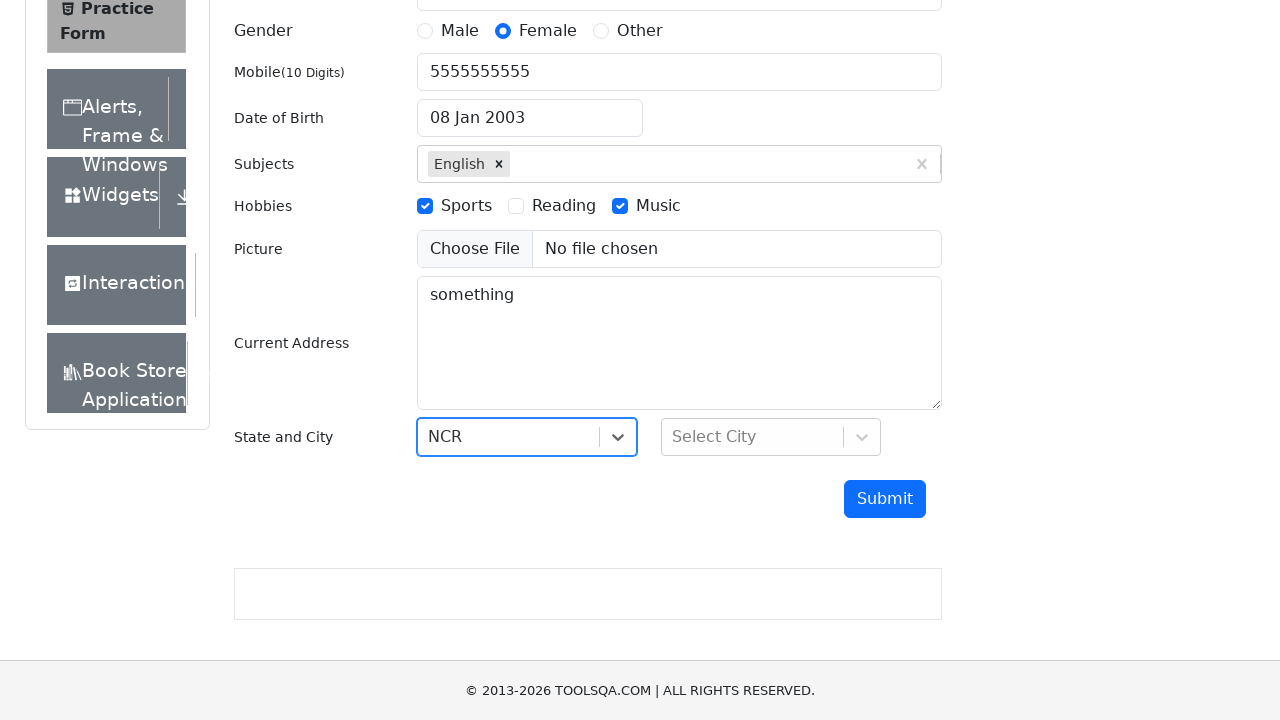

Clicked city dropdown to open at (771, 437) on #city
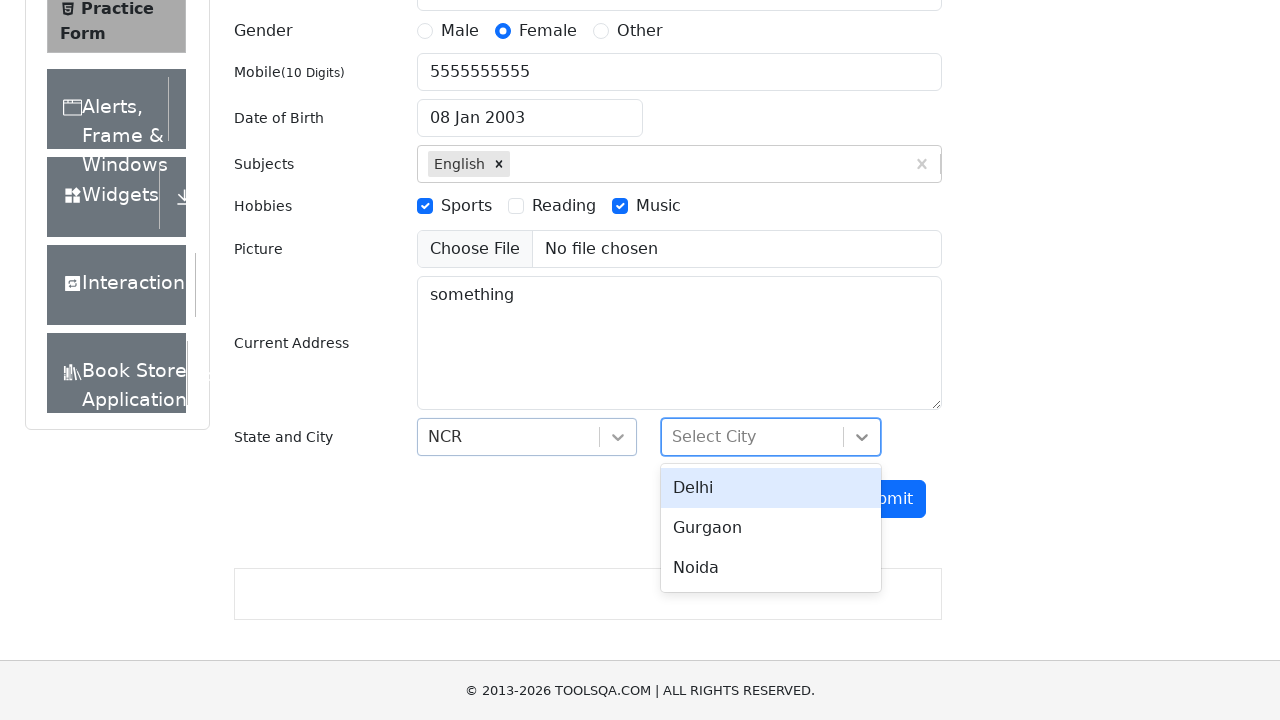

Waited for city dropdown options to load
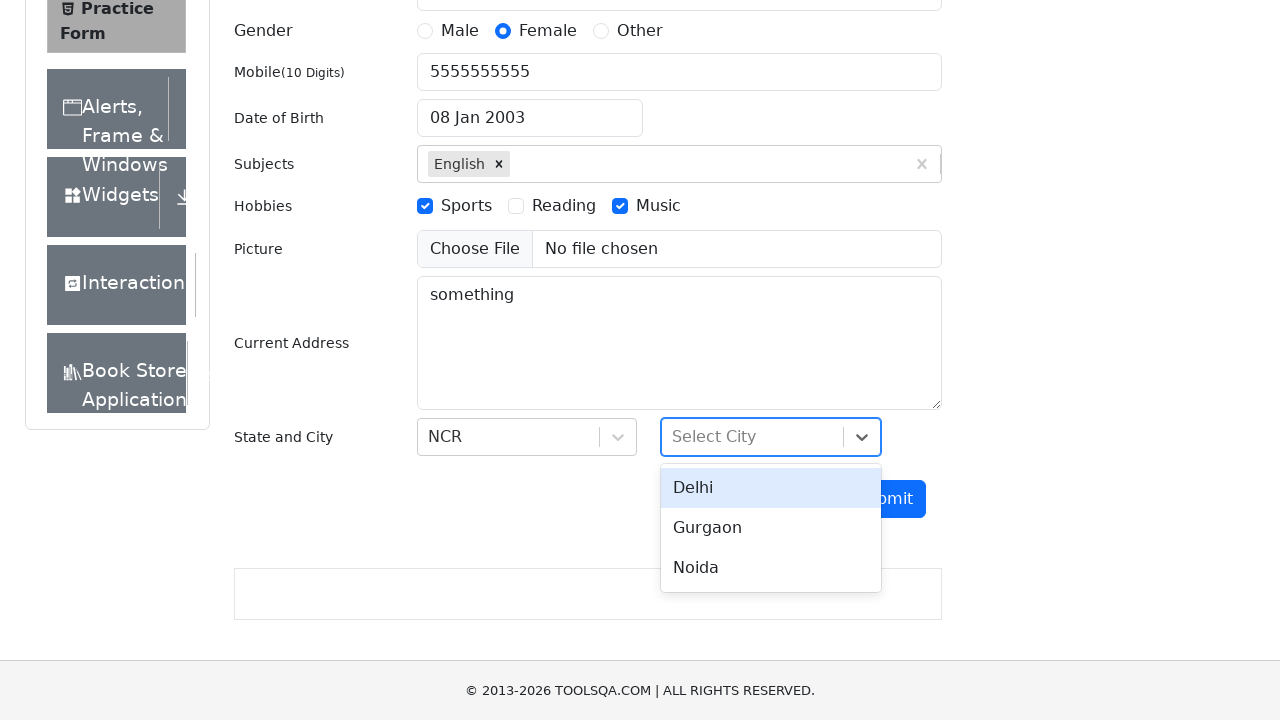

Selected first city option from dropdown at (771, 488) on #react-select-4-option-0
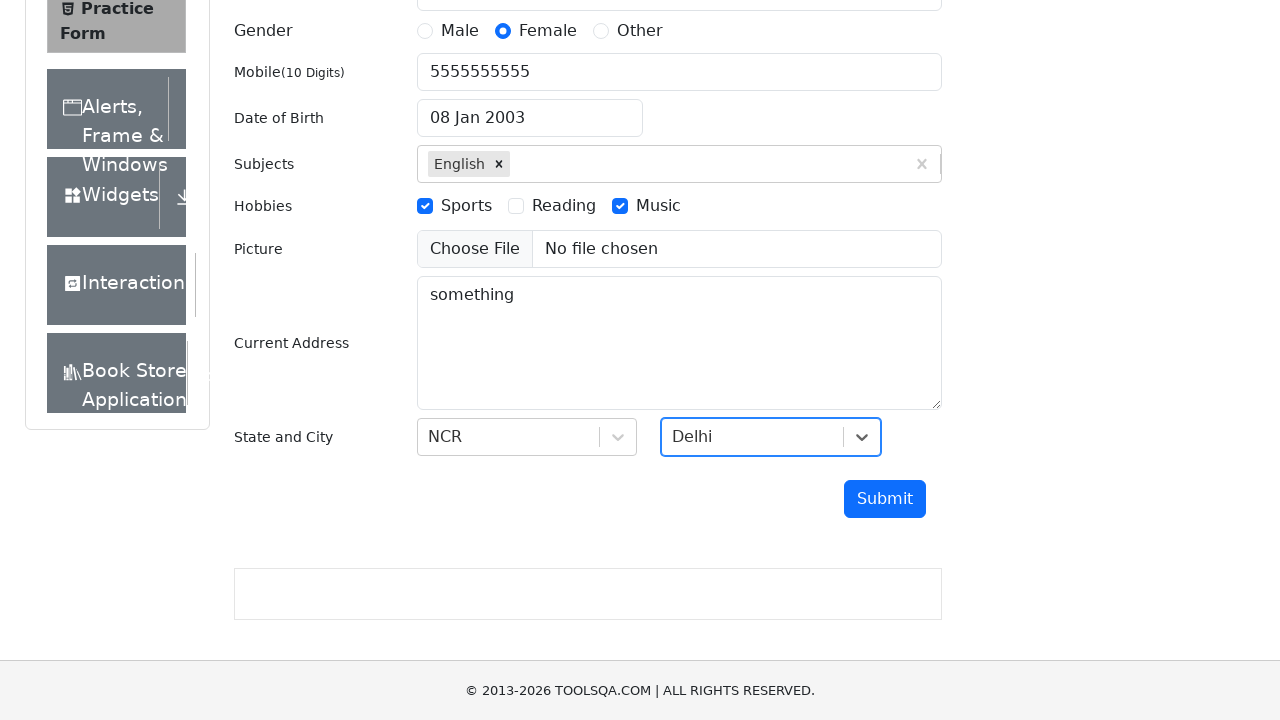

Scrolled submit button into view
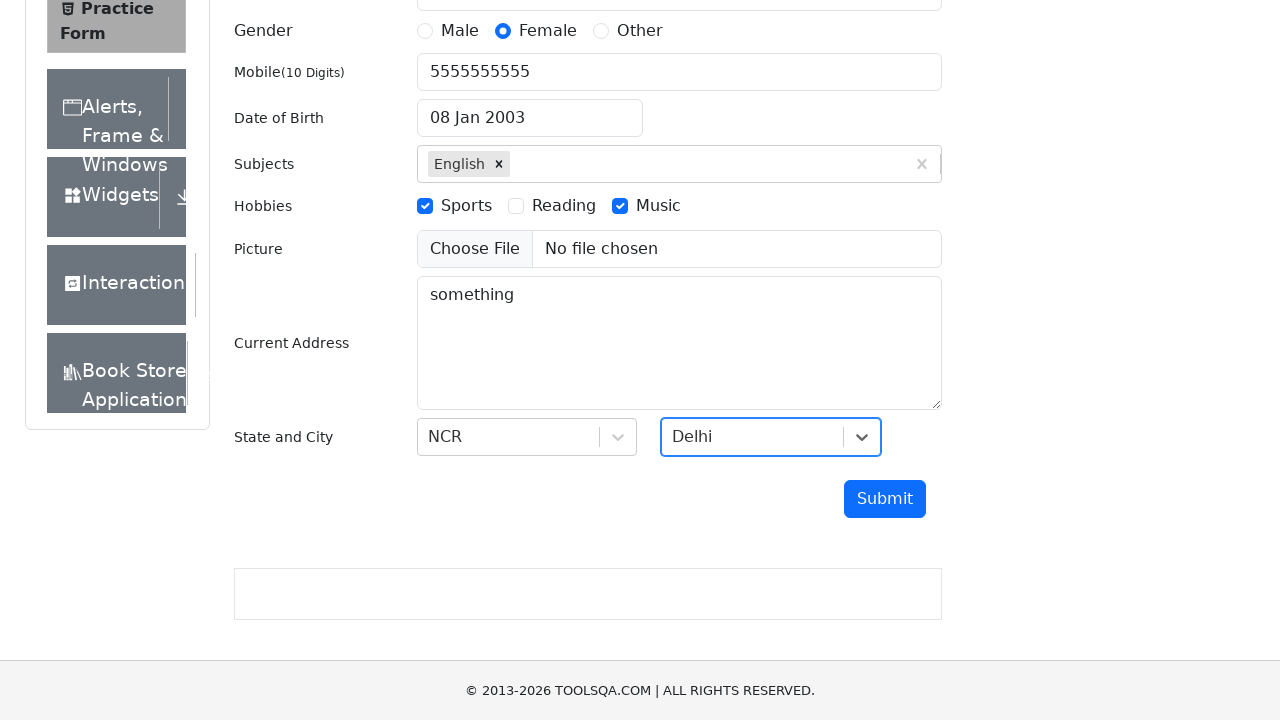

Clicked submit button to submit form at (885, 499) on #submit
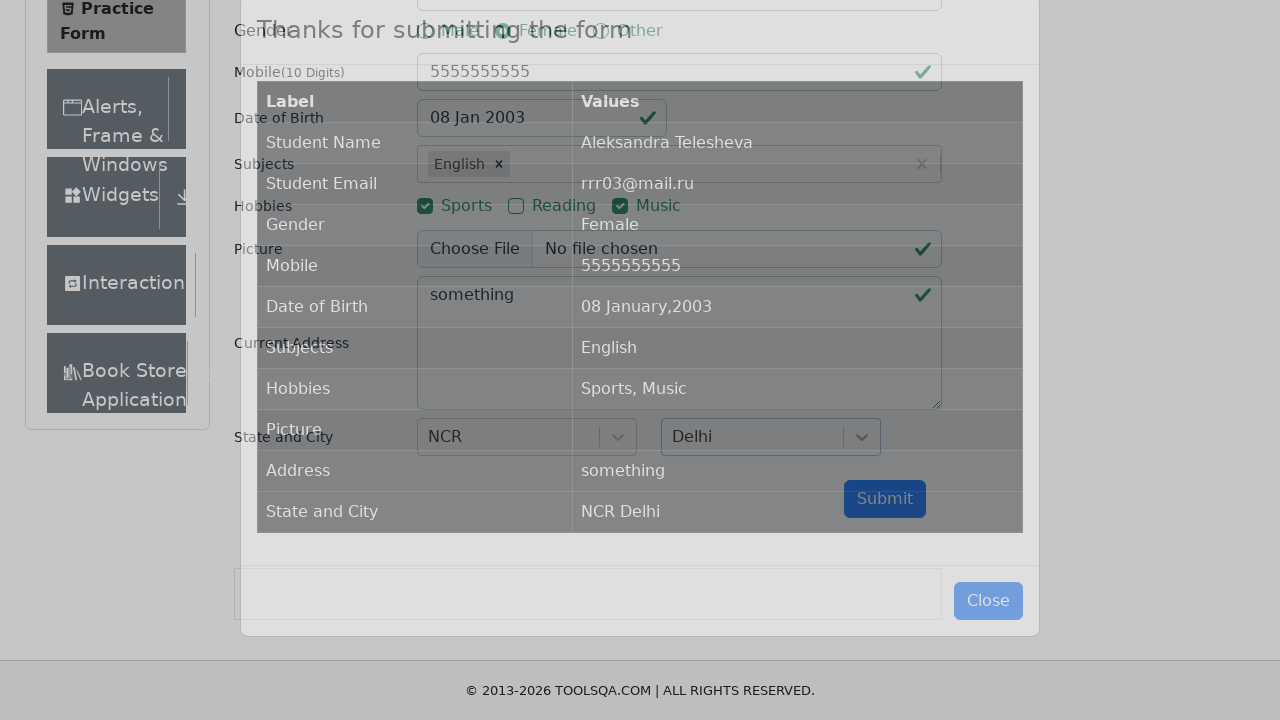

Waited for confirmation modal to display
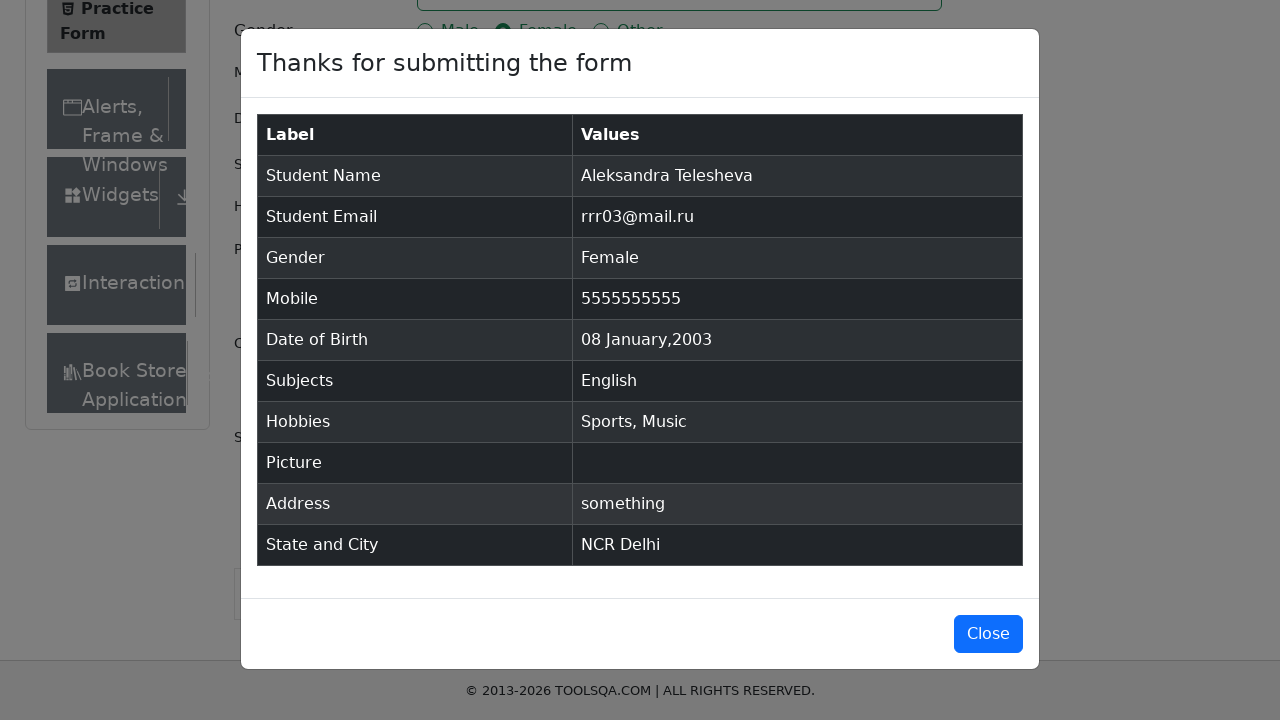

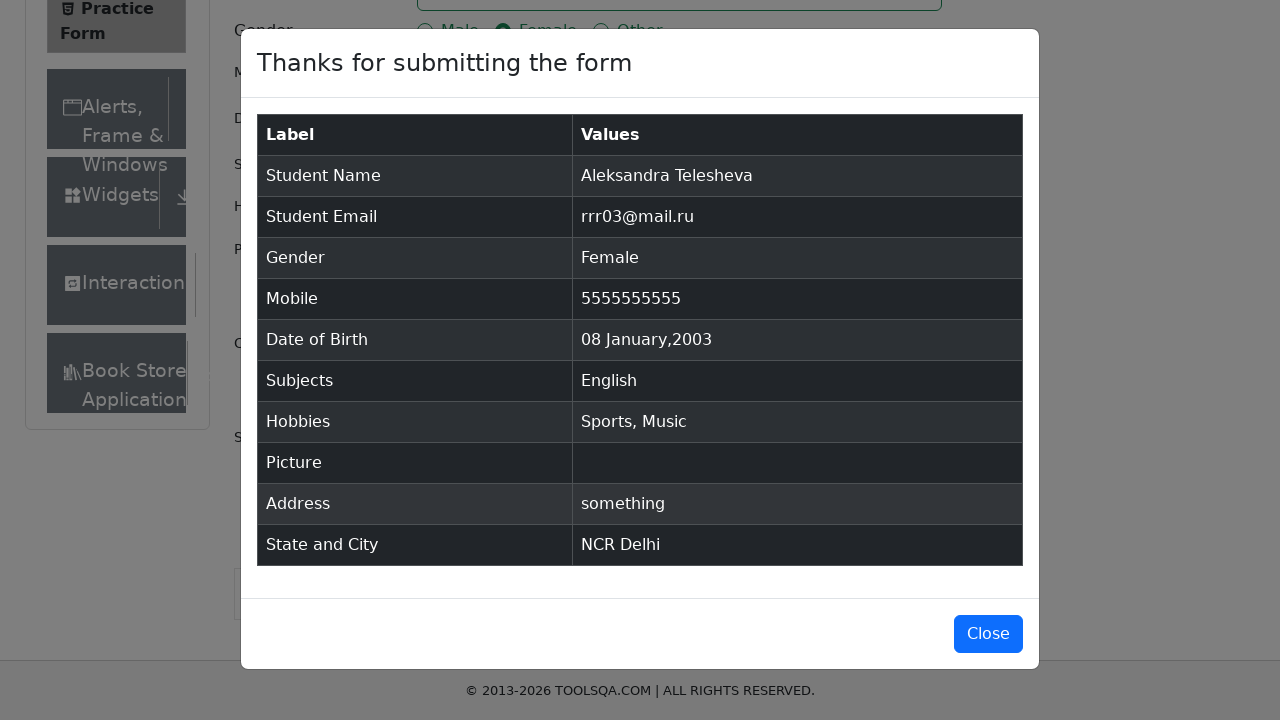